Tests dynamic loading functionality by clicking the Start button and verifying that "Hello World!" text appears after loading

Starting URL: https://the-internet.herokuapp.com/dynamic_loading/1

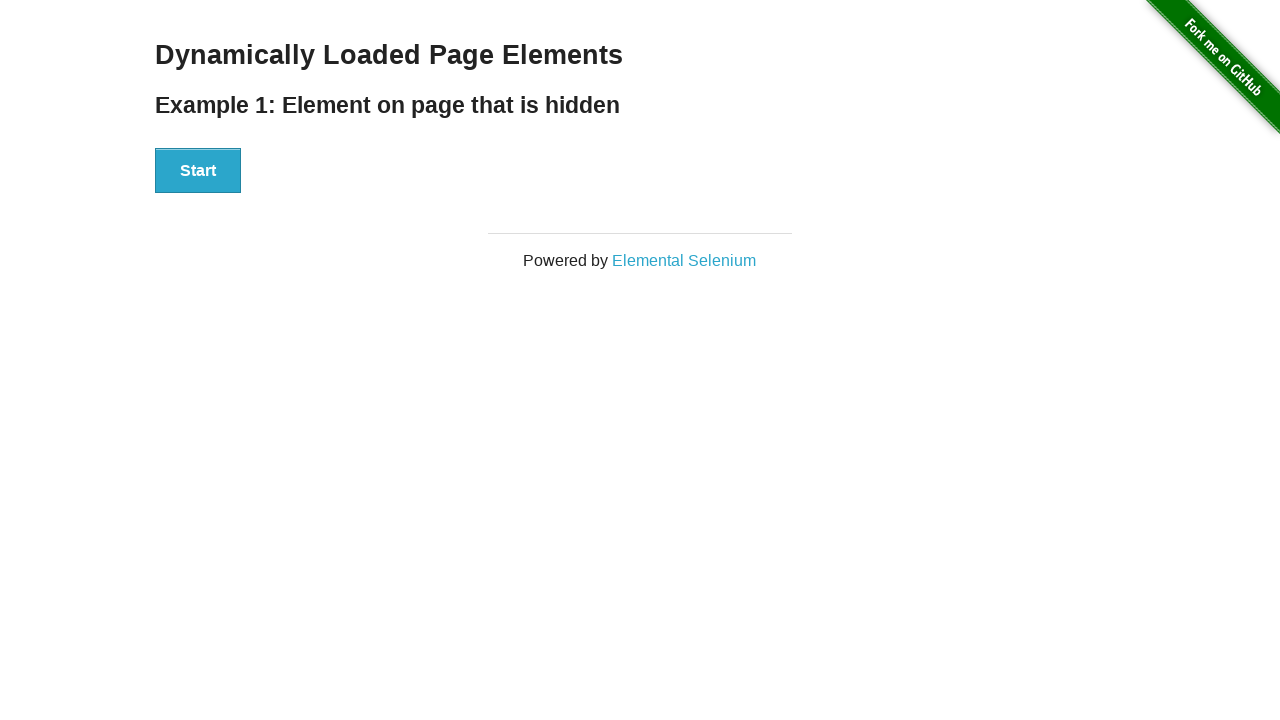

Clicked the Start button to trigger dynamic loading at (198, 171) on xpath=//div[@id='start']/button
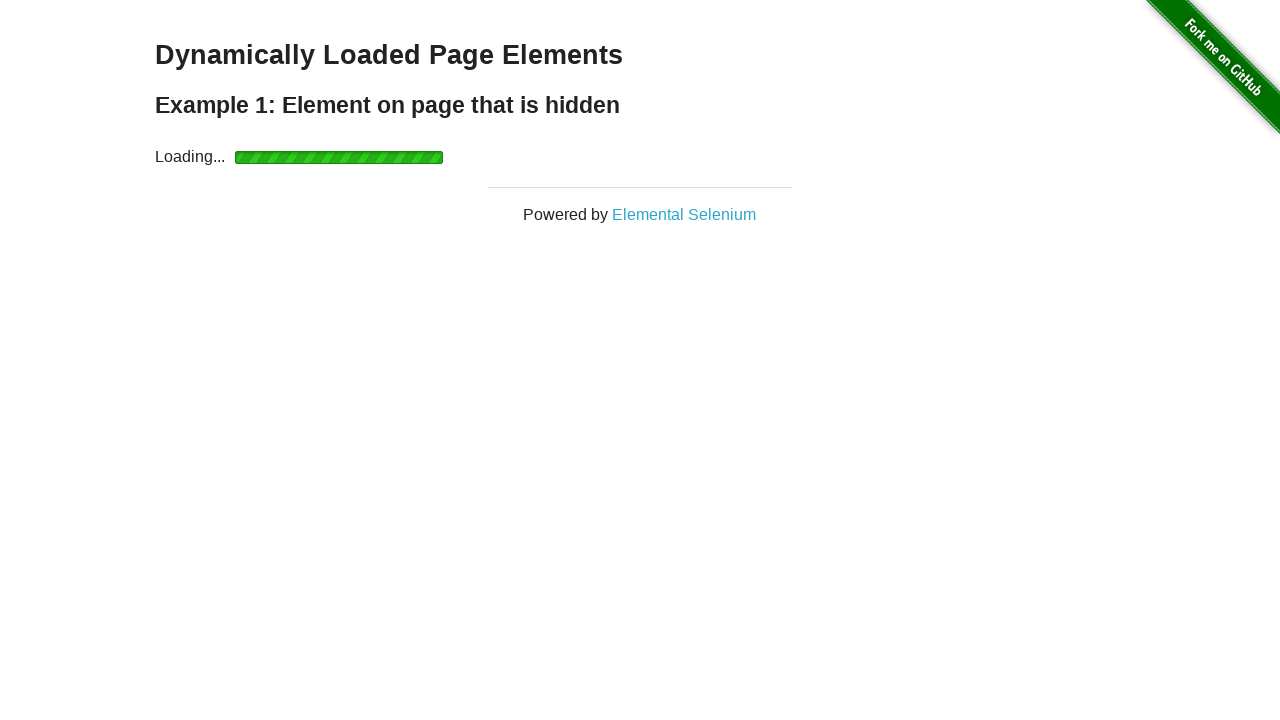

Waited for 'Hello World!' text to appear in the finish section
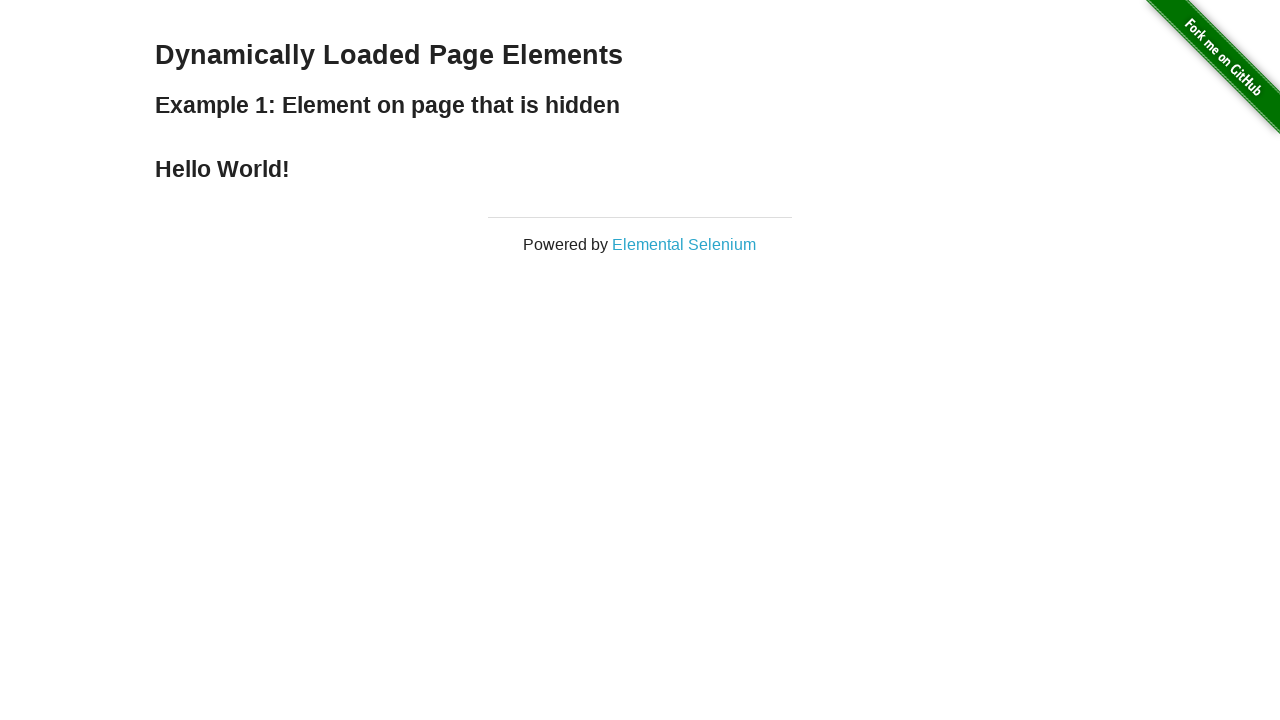

Located the 'Hello World!' element
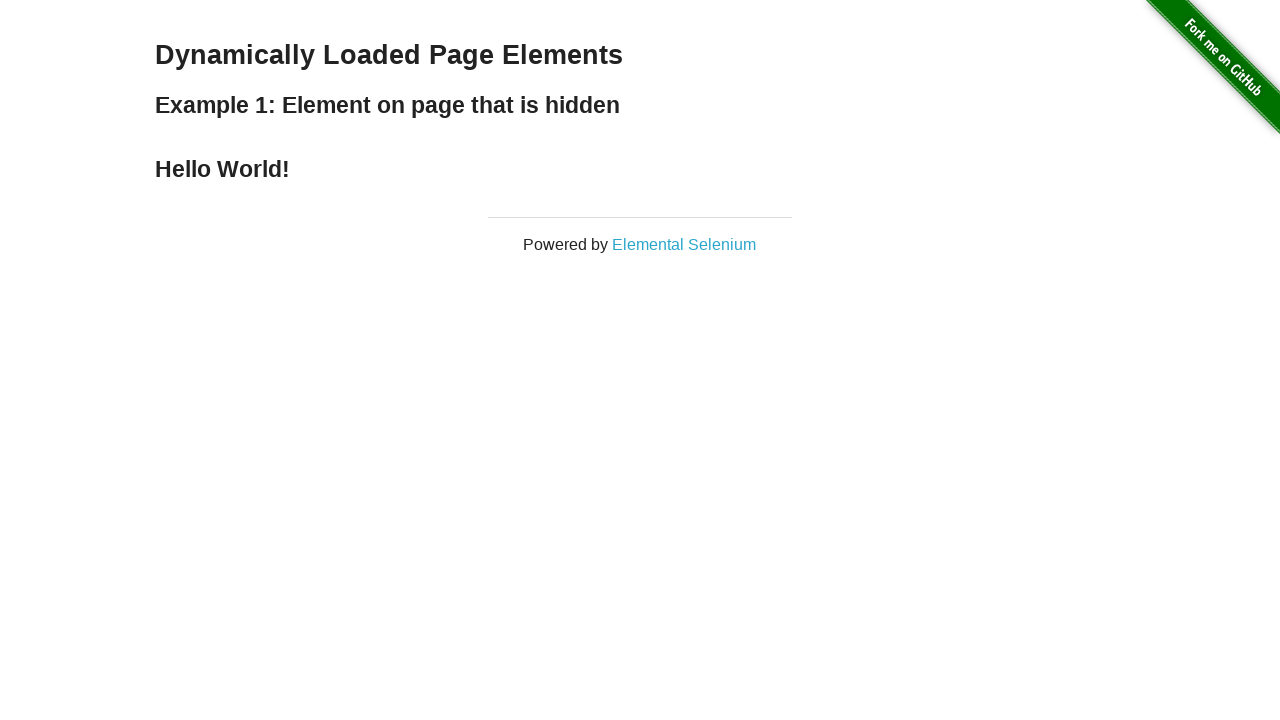

Verified that 'Hello World!' text is visible
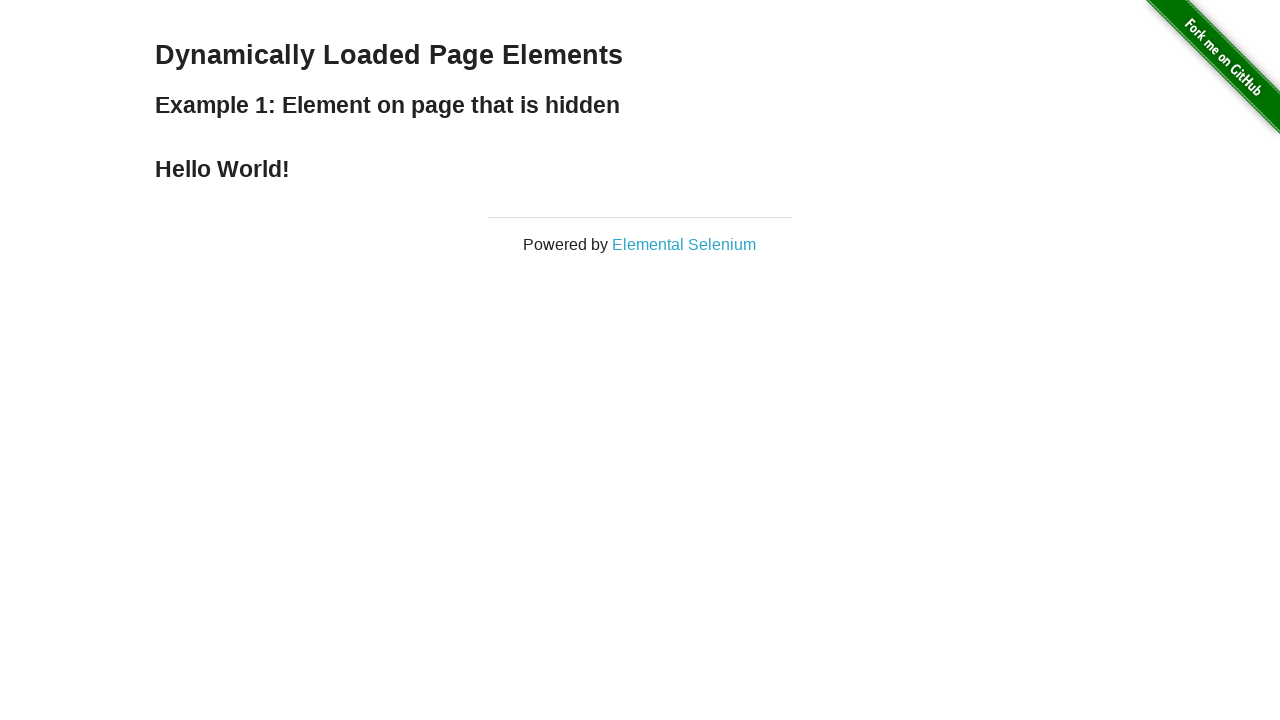

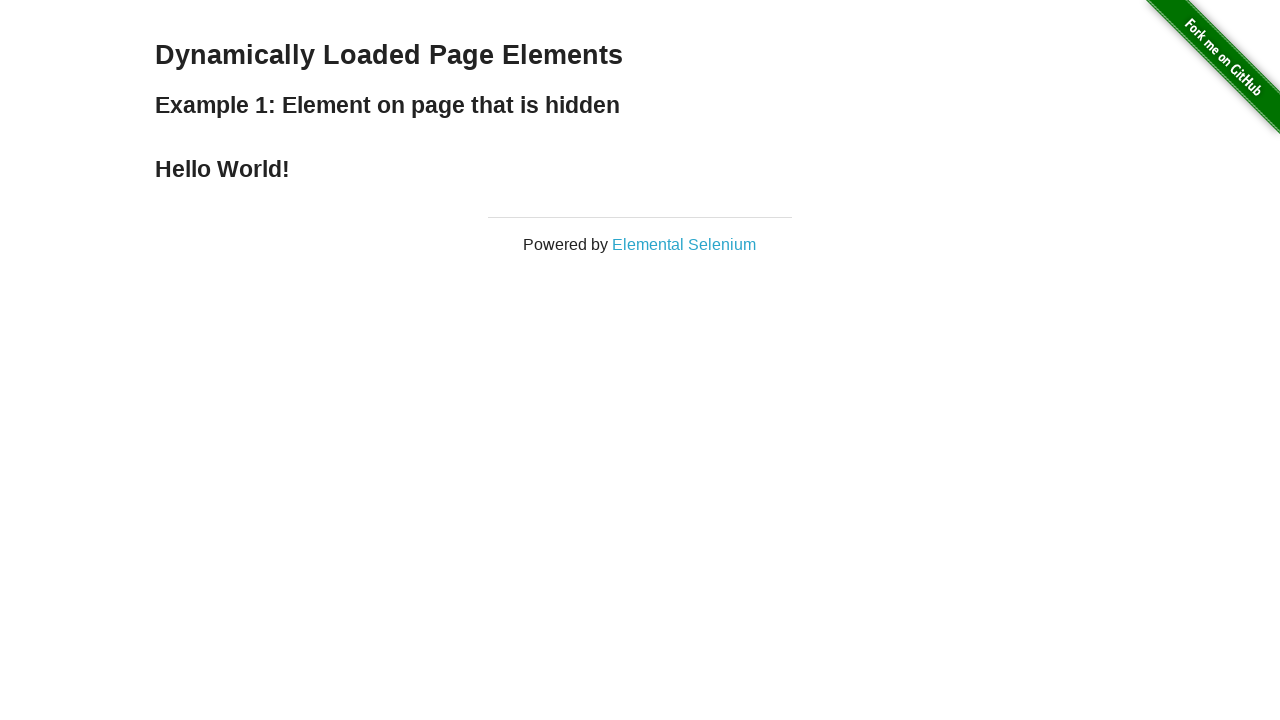